Tests prompt alert handling by clicking a button, entering text into the prompt, and accepting it

Starting URL: https://the-internet.herokuapp.com/javascript_alerts

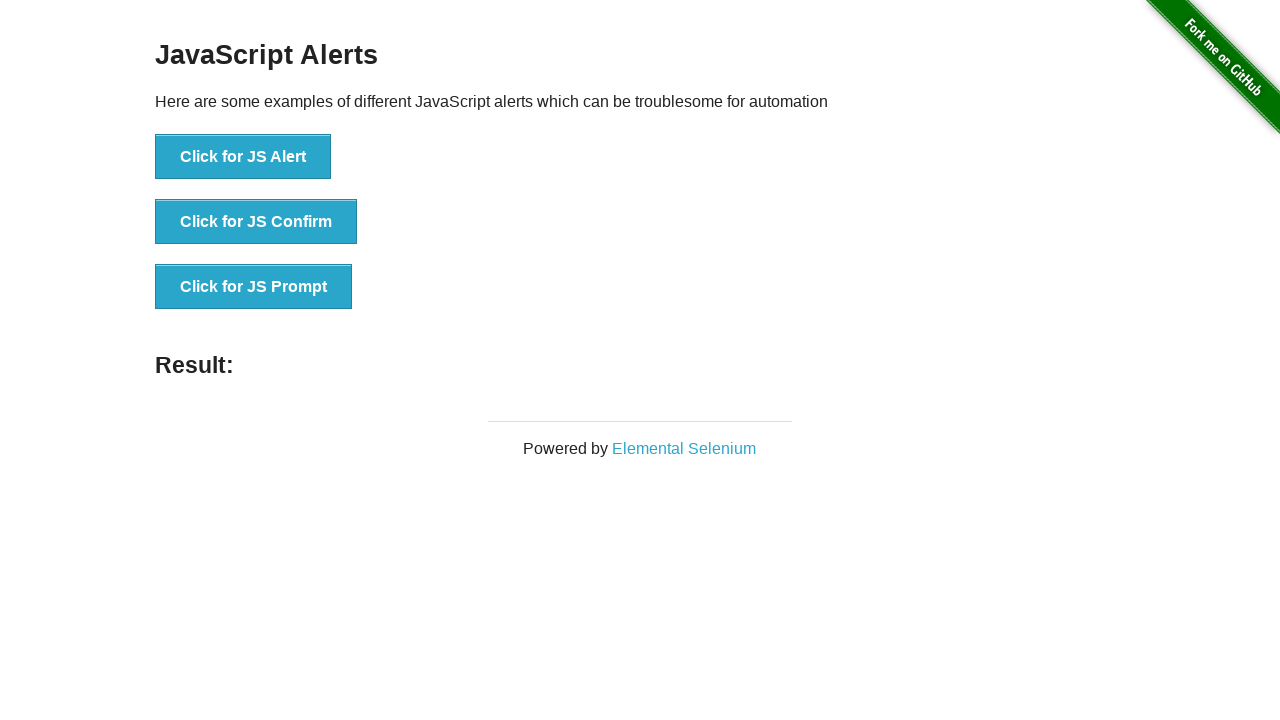

Set up dialog handler to accept prompt with text 'Hello'
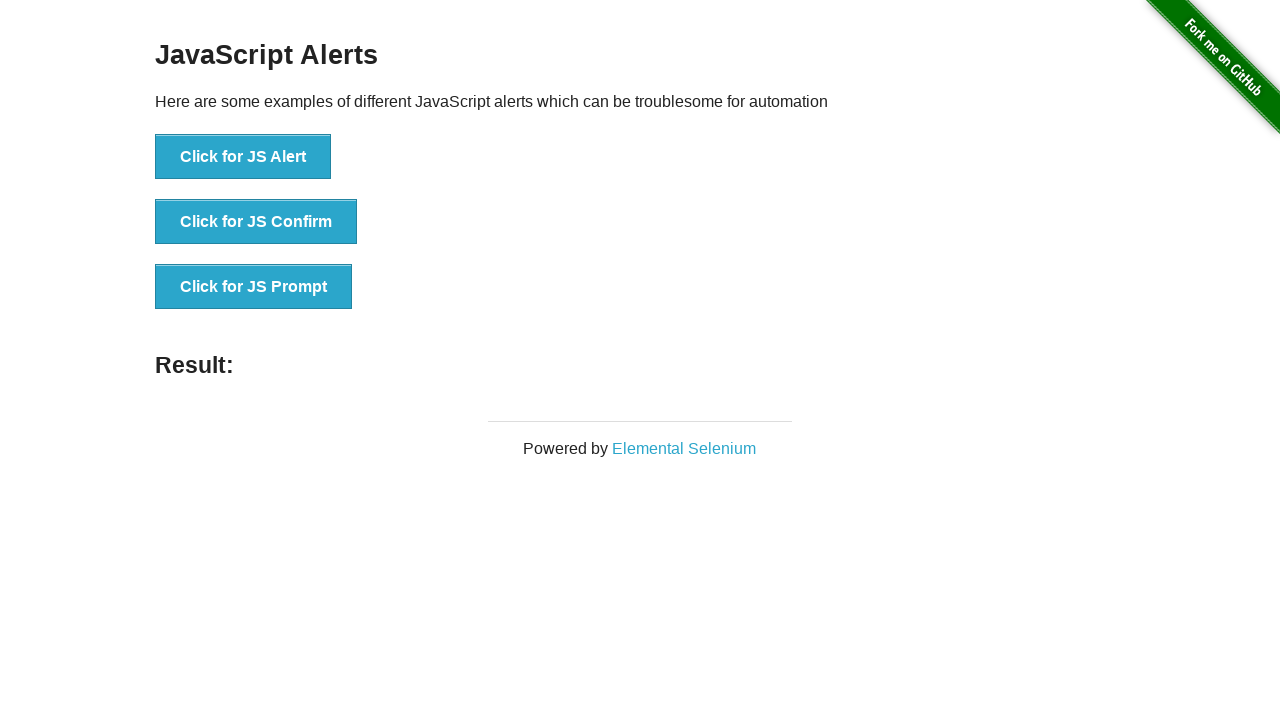

Clicked button to trigger JS Prompt alert at (254, 287) on xpath=//button[text()='Click for JS Prompt']
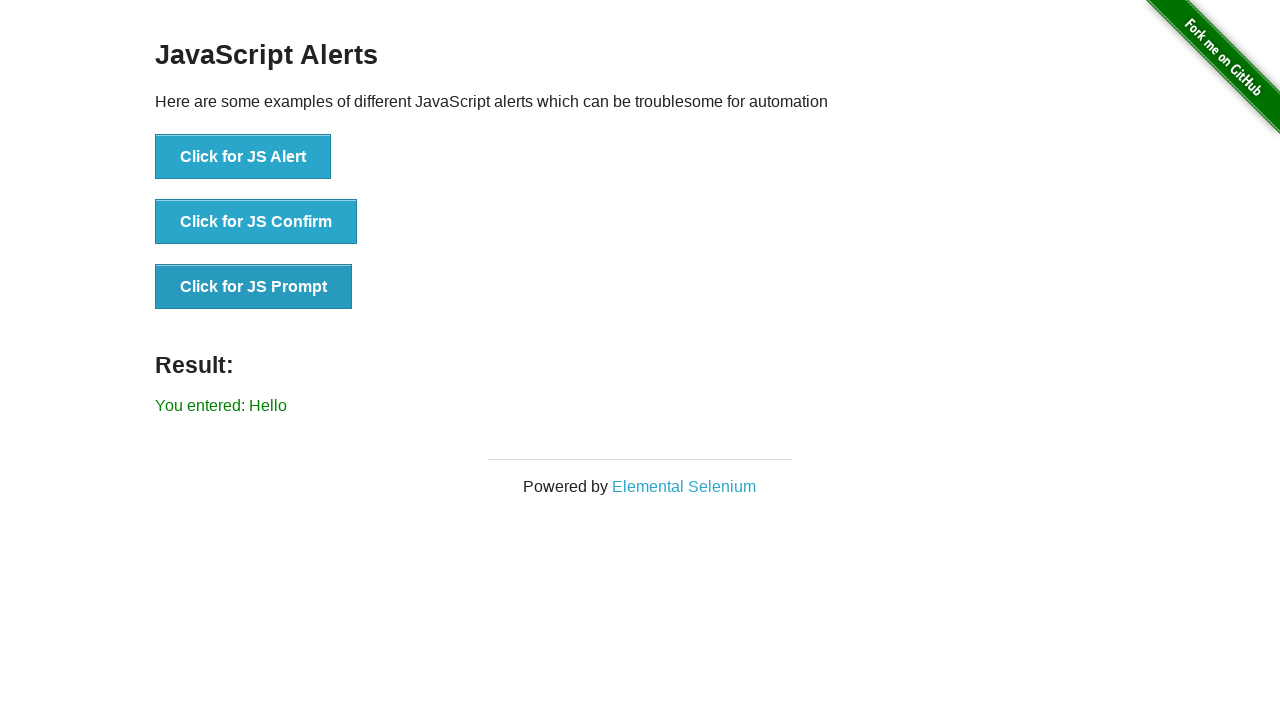

Prompt result text appeared on page
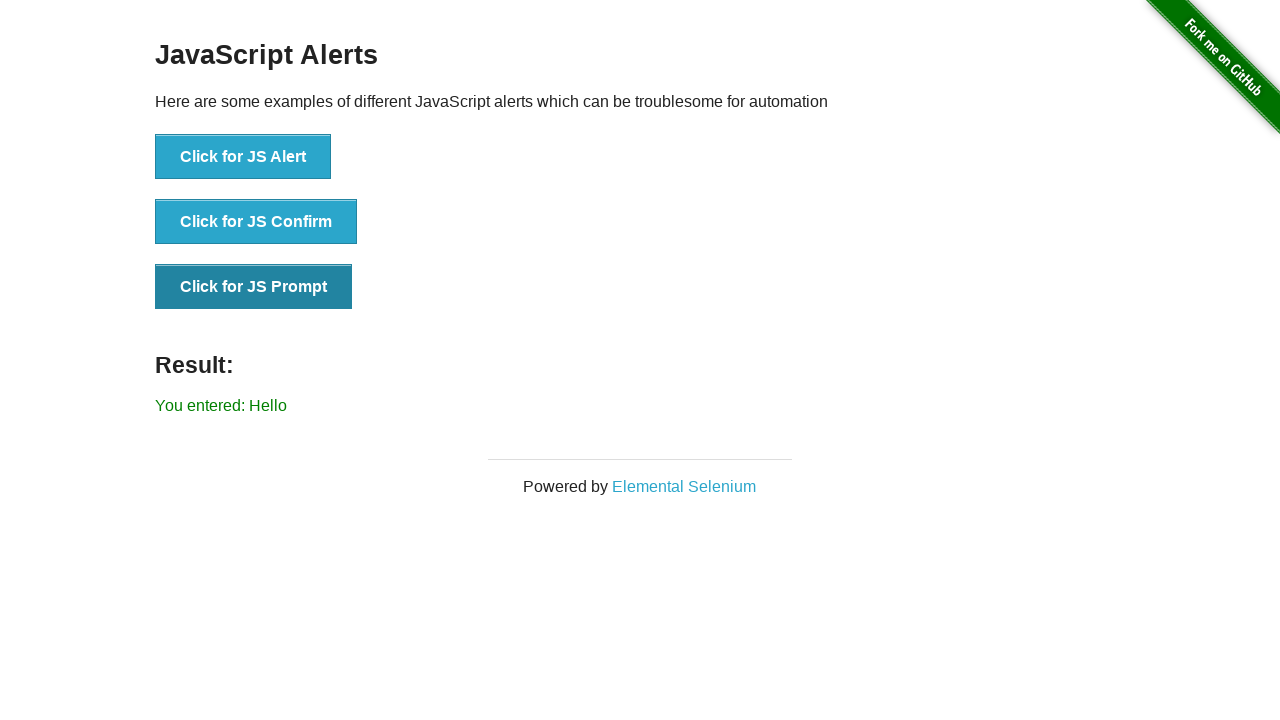

Clicked the Elemental Selenium link at (684, 486) on text=Elemental Selenium
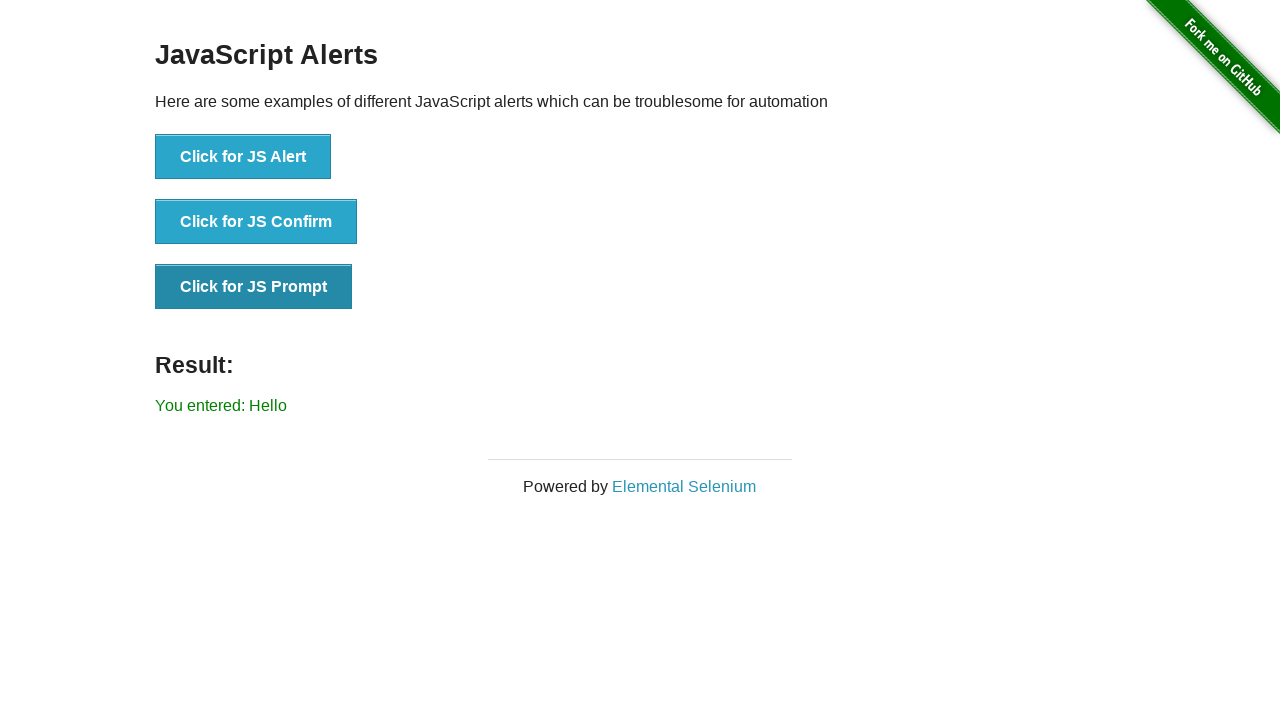

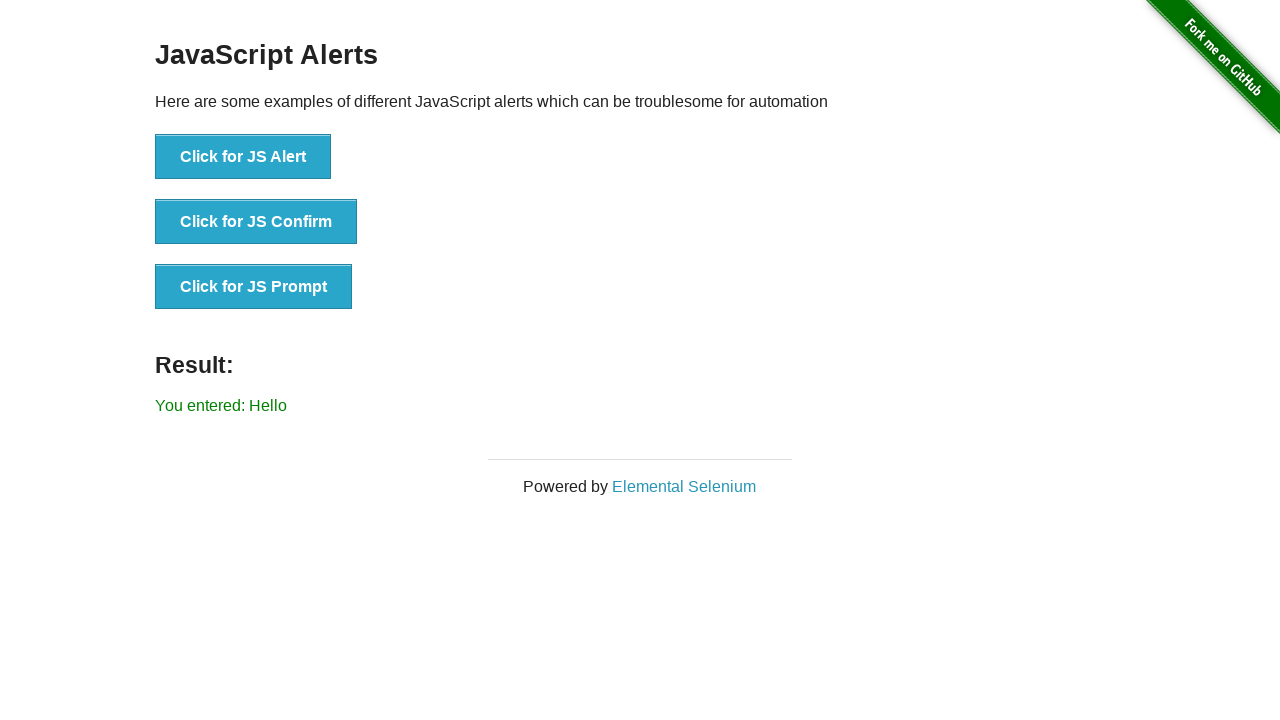